Navigates to dropdown page and selects different options from a dropdown menu

Starting URL: http://the-internet.herokuapp.com/?ref=hackernoon.com

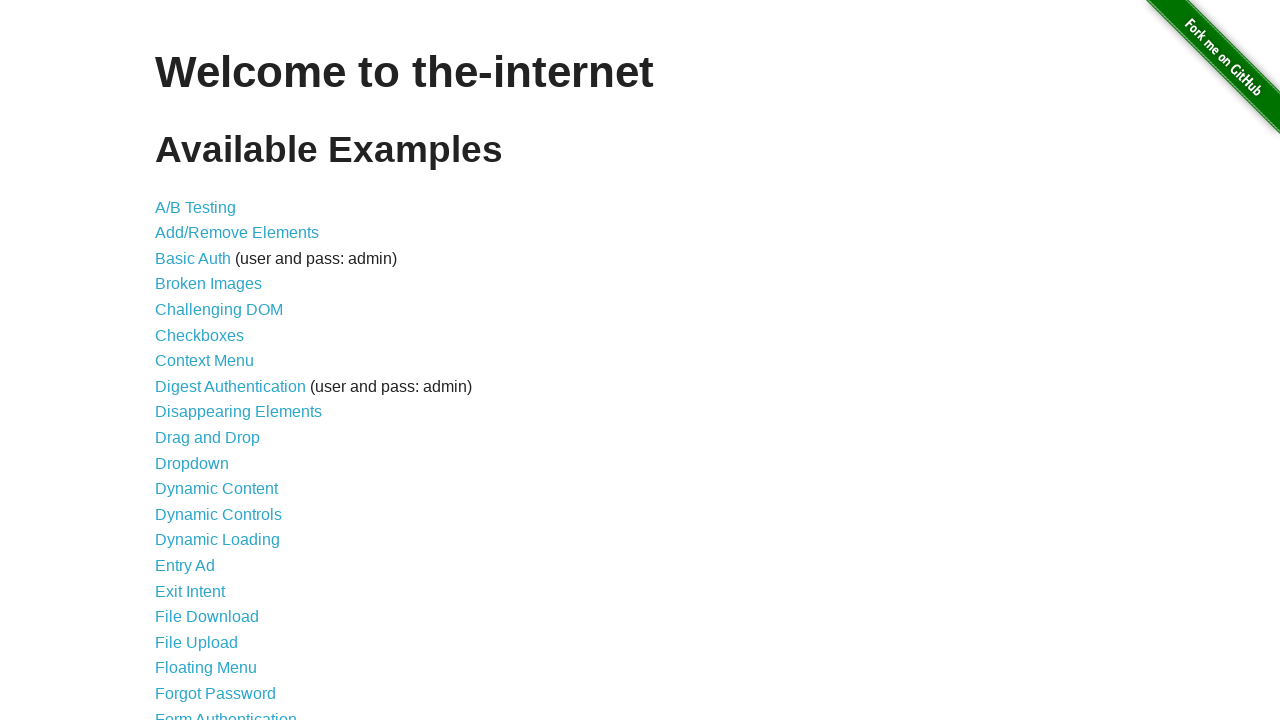

Navigated to the Internet herokuapp homepage
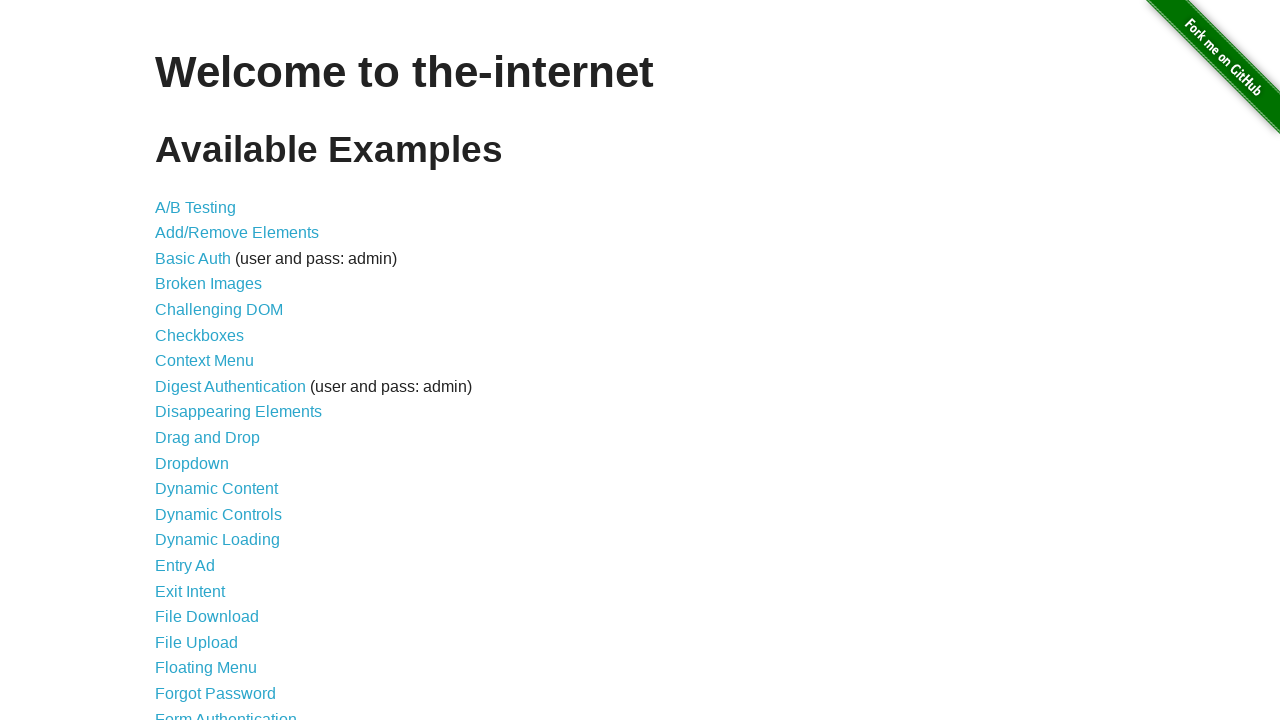

Clicked on Dropdown link at (192, 463) on xpath=//a[contains(@href, '/dropdown')]
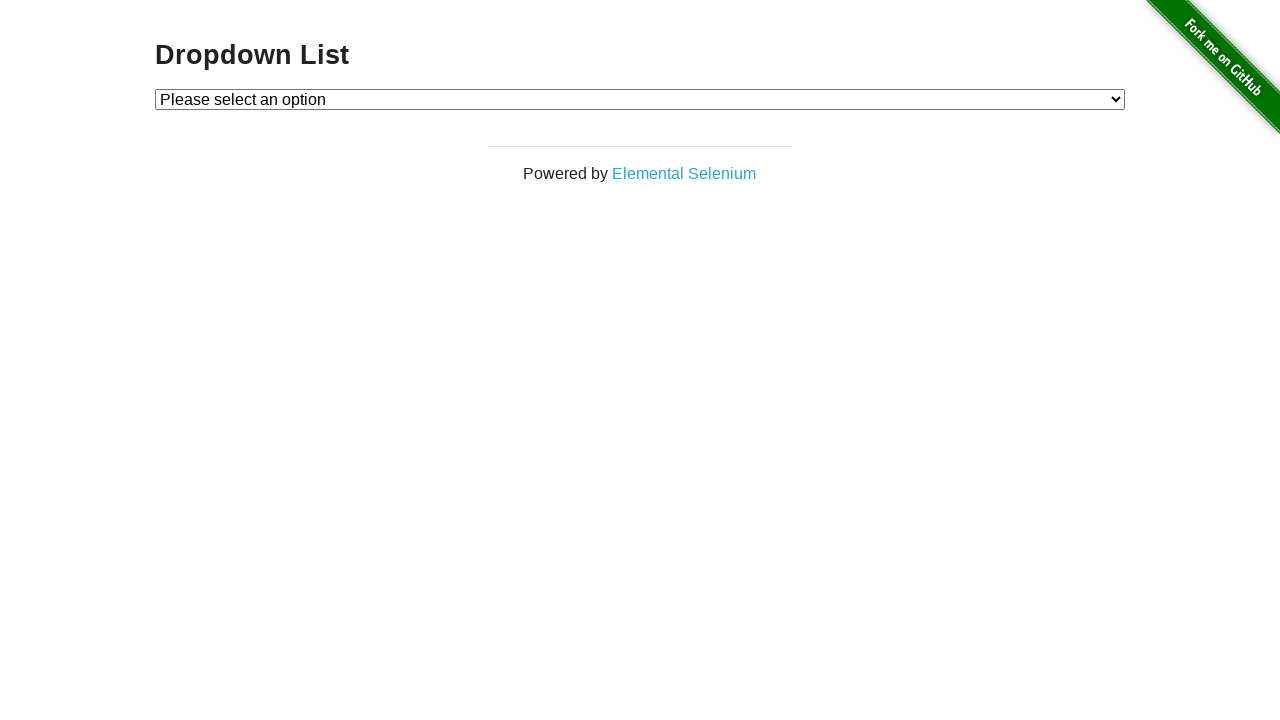

Selected Option 1 from dropdown menu on #dropdown
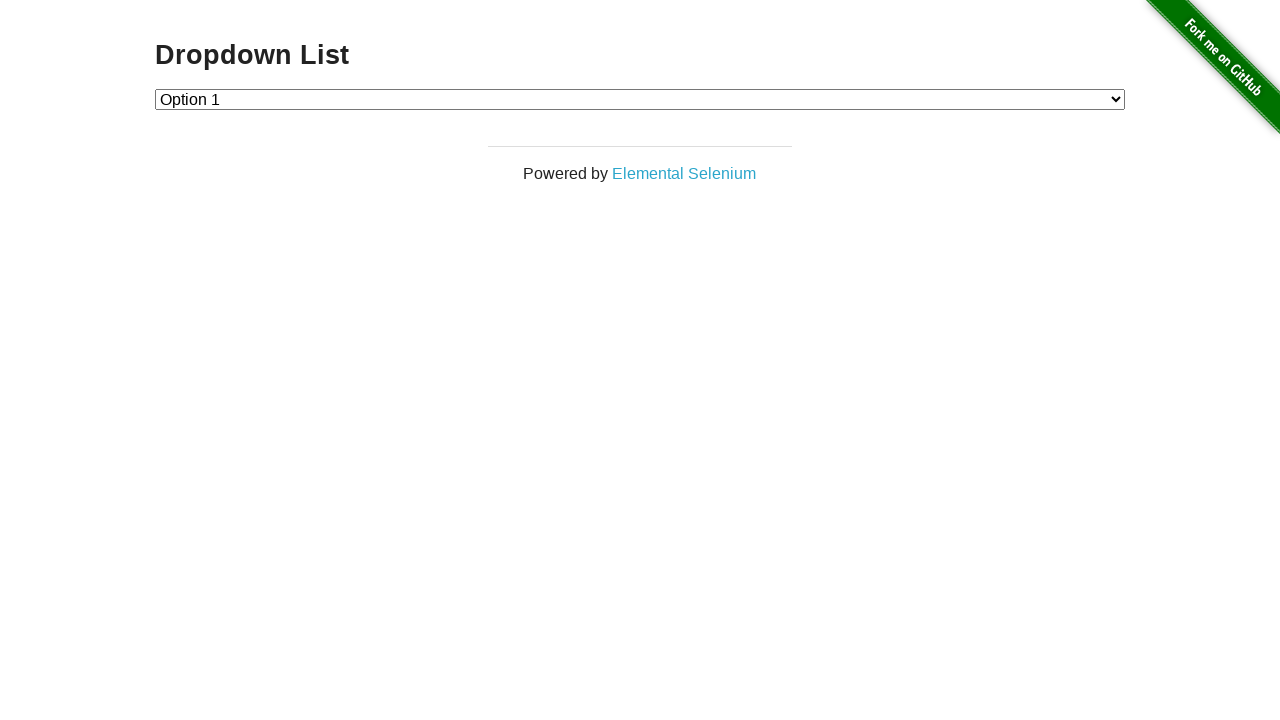

Selected Option 2 from dropdown menu on #dropdown
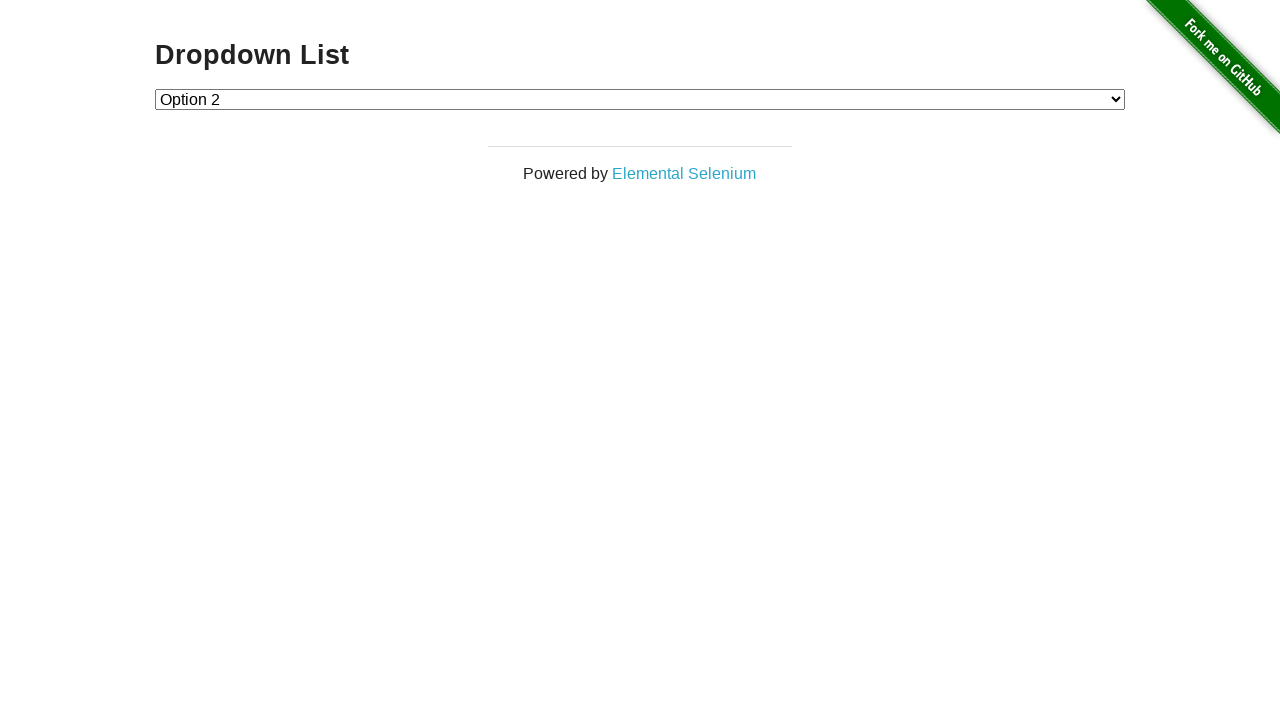

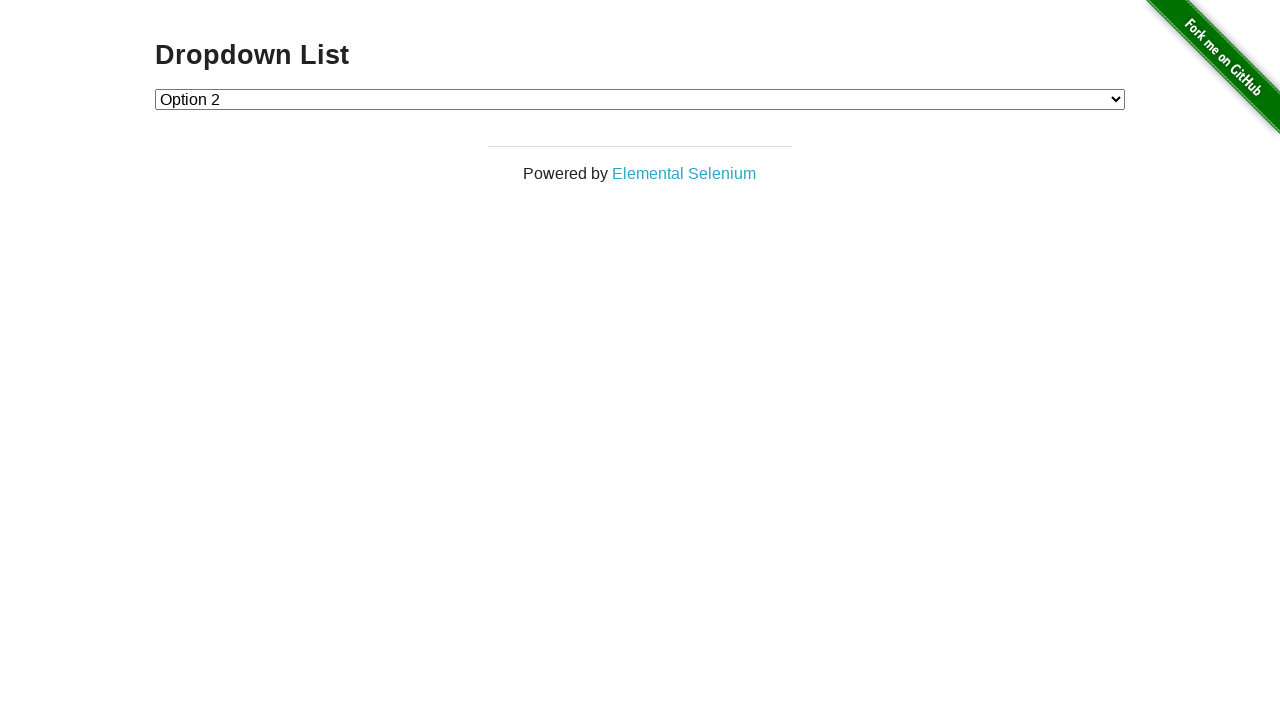